Creates a new paste on Pastebin by filling in text content, selecting expiration time and syntax highlighting options, then submitting the form

Starting URL: https://pastebin.com

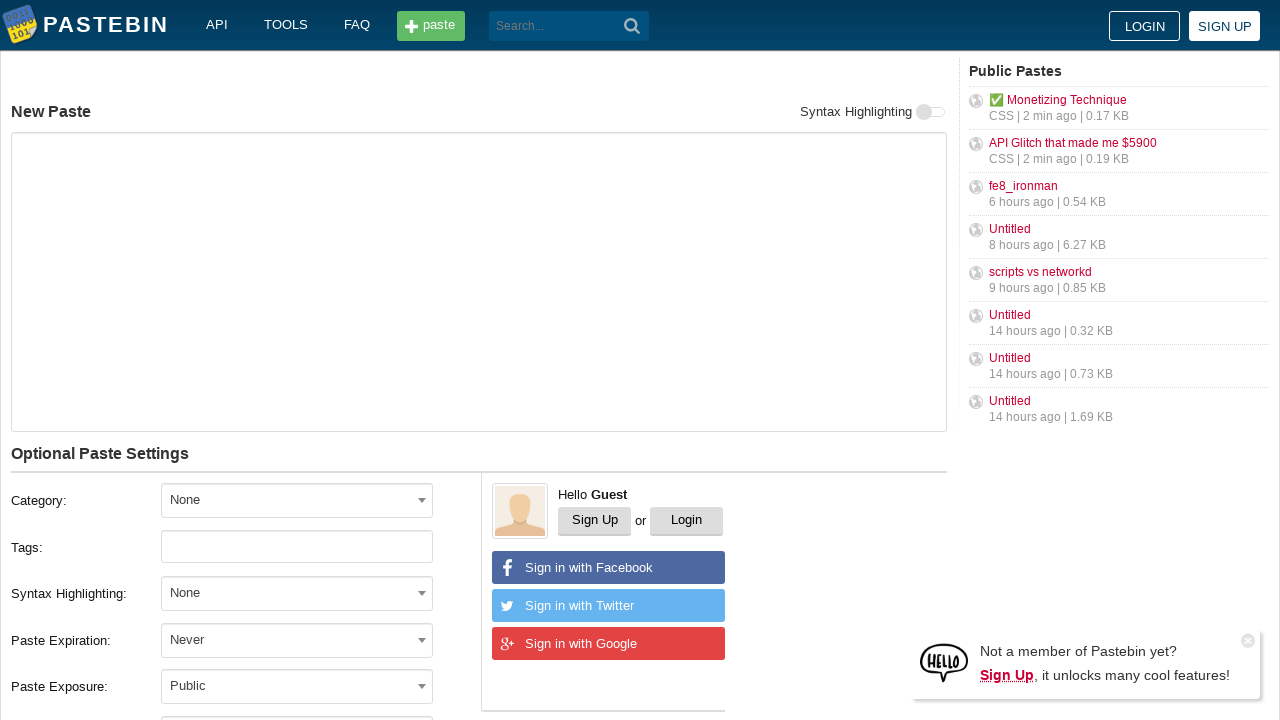

Filled paste content with 'selenium.java' on #postform-text
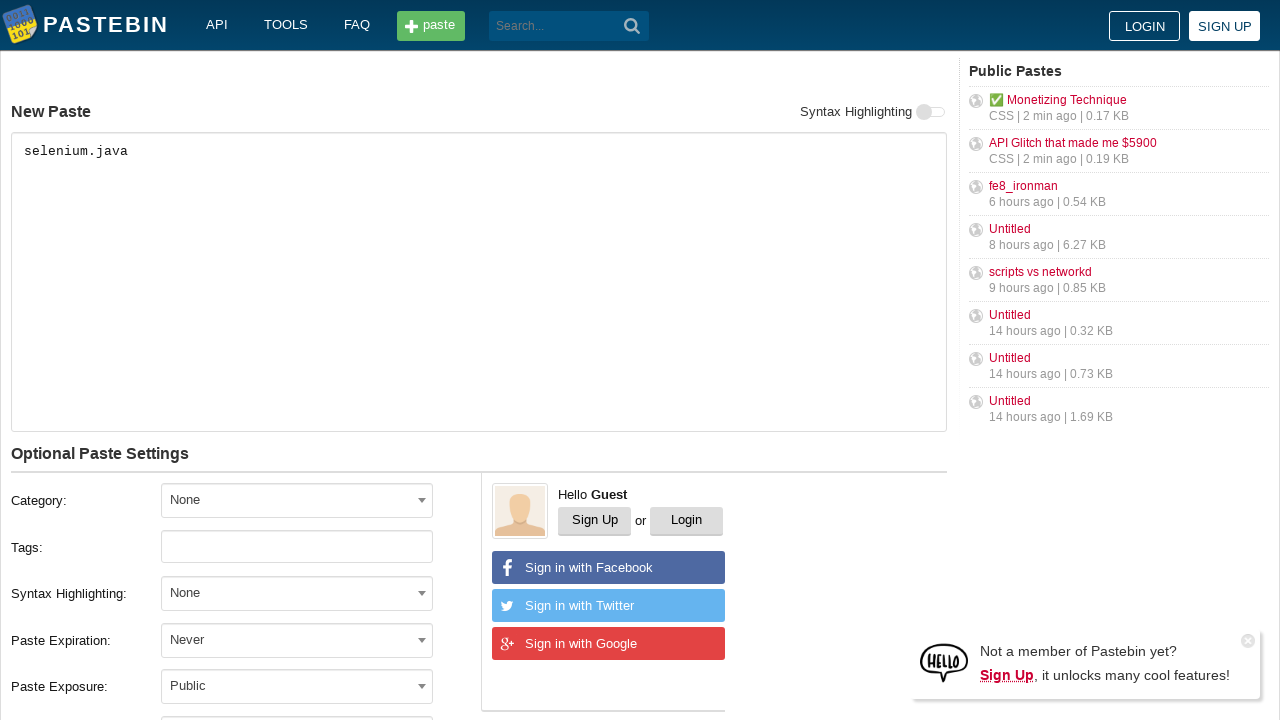

Clicked expiration time dropdown at (297, 640) on xpath=//*[@id='select2-postform-expiration-container']
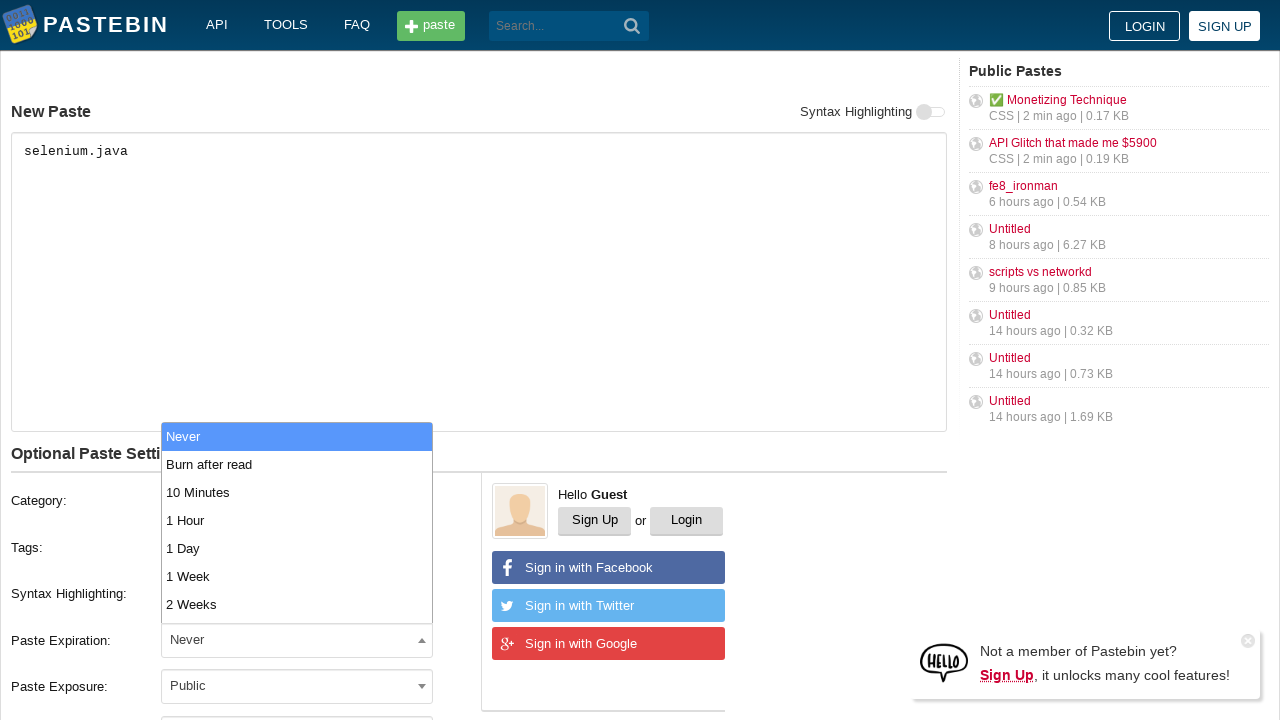

Selected 10 minutes expiration time at (297, 492) on xpath=/html/body/span[2]/span/span[2]/ul/li[3]
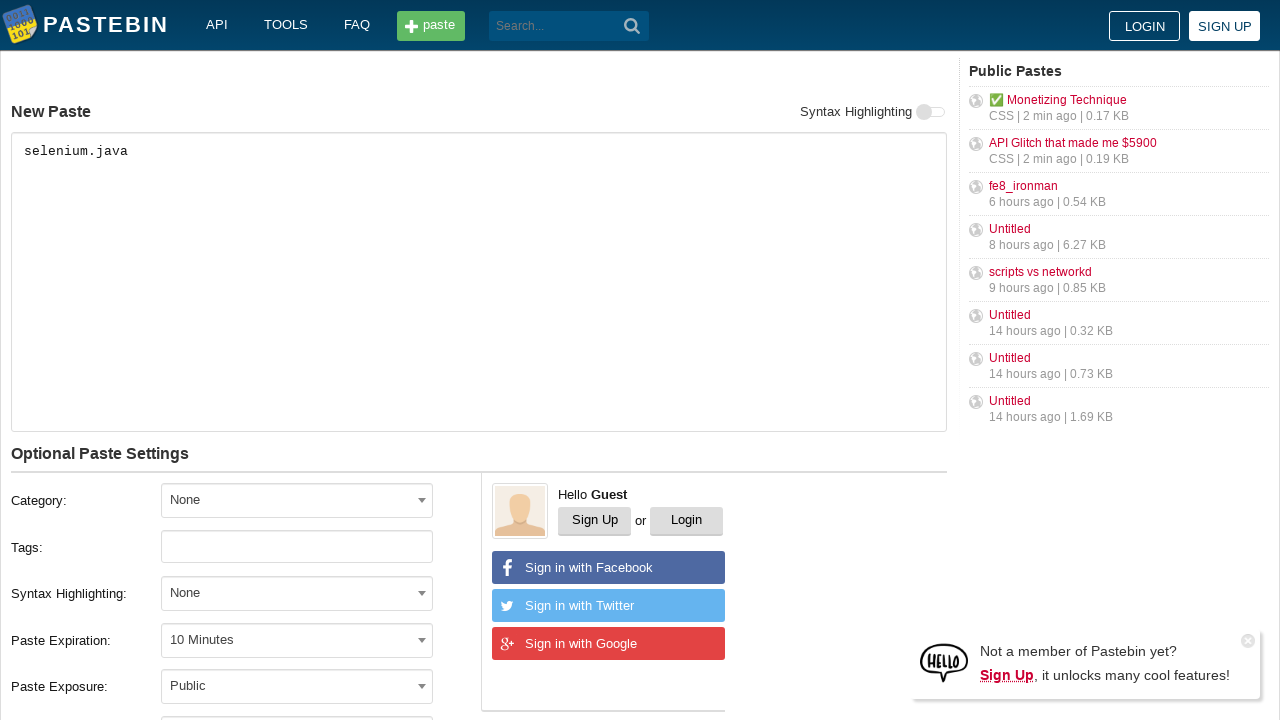

Clicked syntax highlighting dropdown at (297, 593) on xpath=//*[@id='select2-postform-format-container']
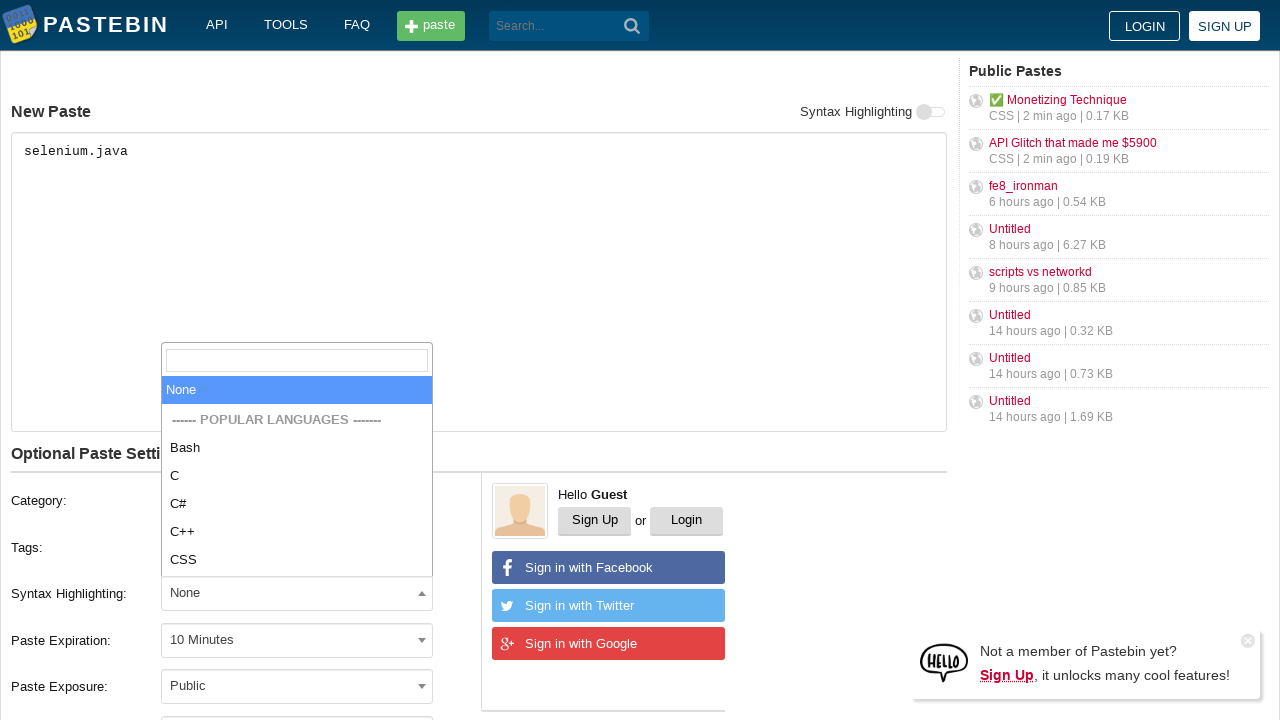

Selected Bash syntax highlighting at (297, 448) on xpath=/html/body/span[2]/span/span[2]/ul/li[2]/ul/li[1]
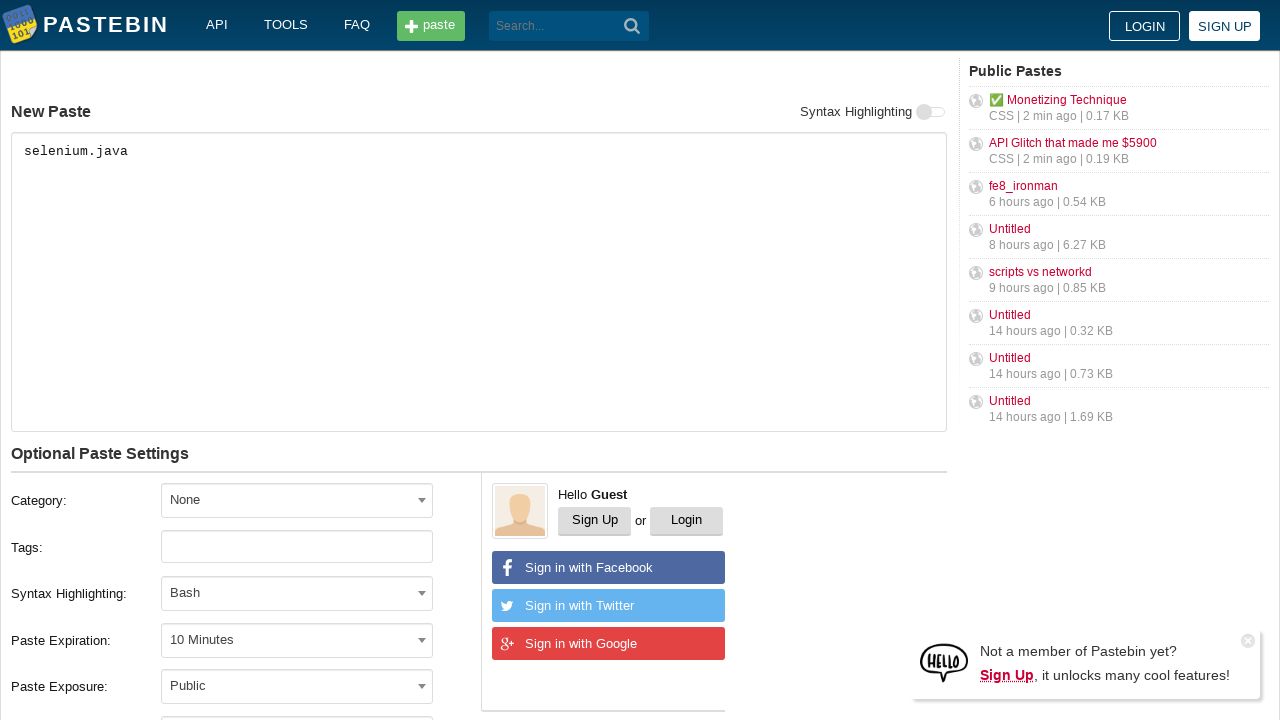

Clicked create new paste button to submit form at (240, 400) on xpath=//*[@class='btn -big']
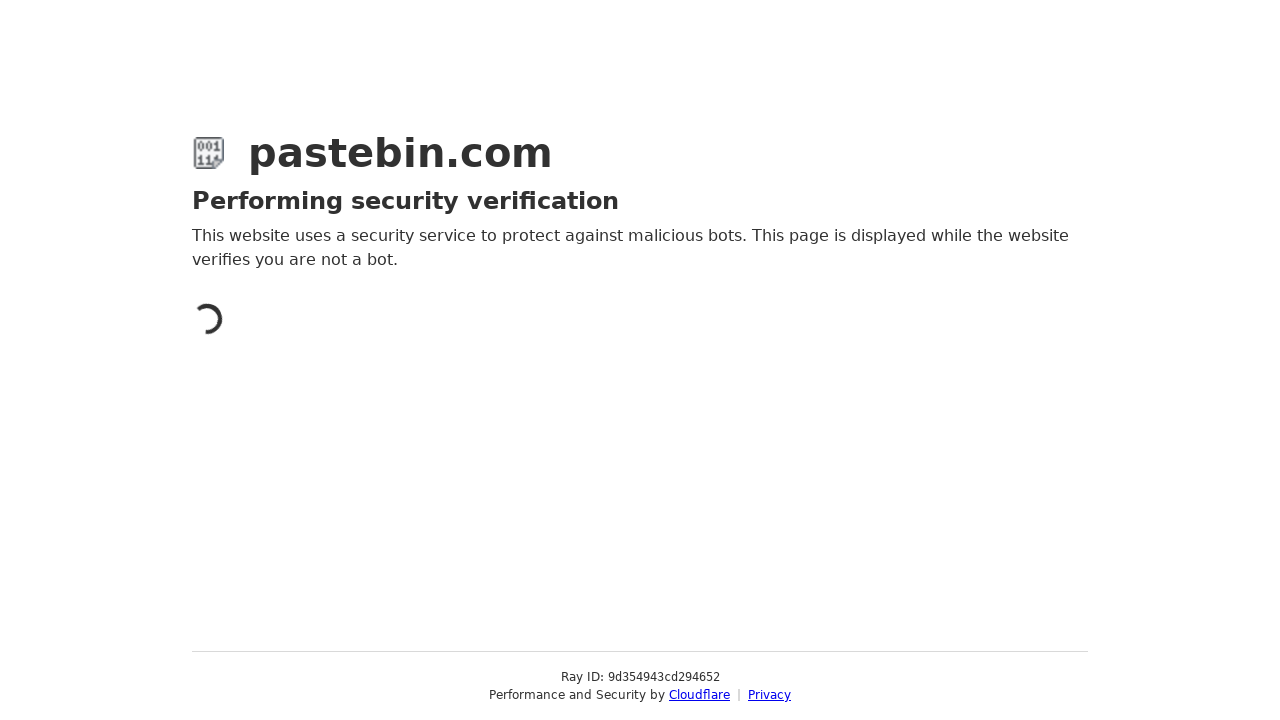

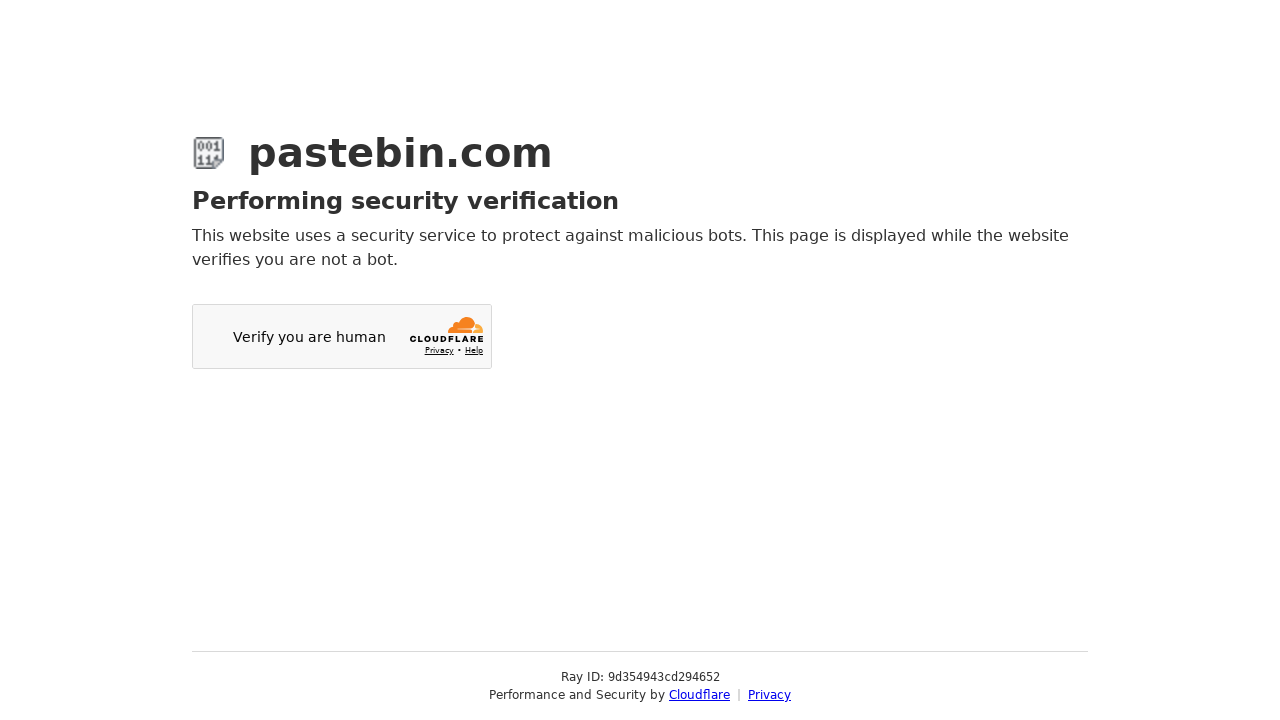